Tests page scrolling functionality by navigating to RedBus website and scrolling down to the bottom of the page using JavaScript execution.

Starting URL: https://www.redbus.in/

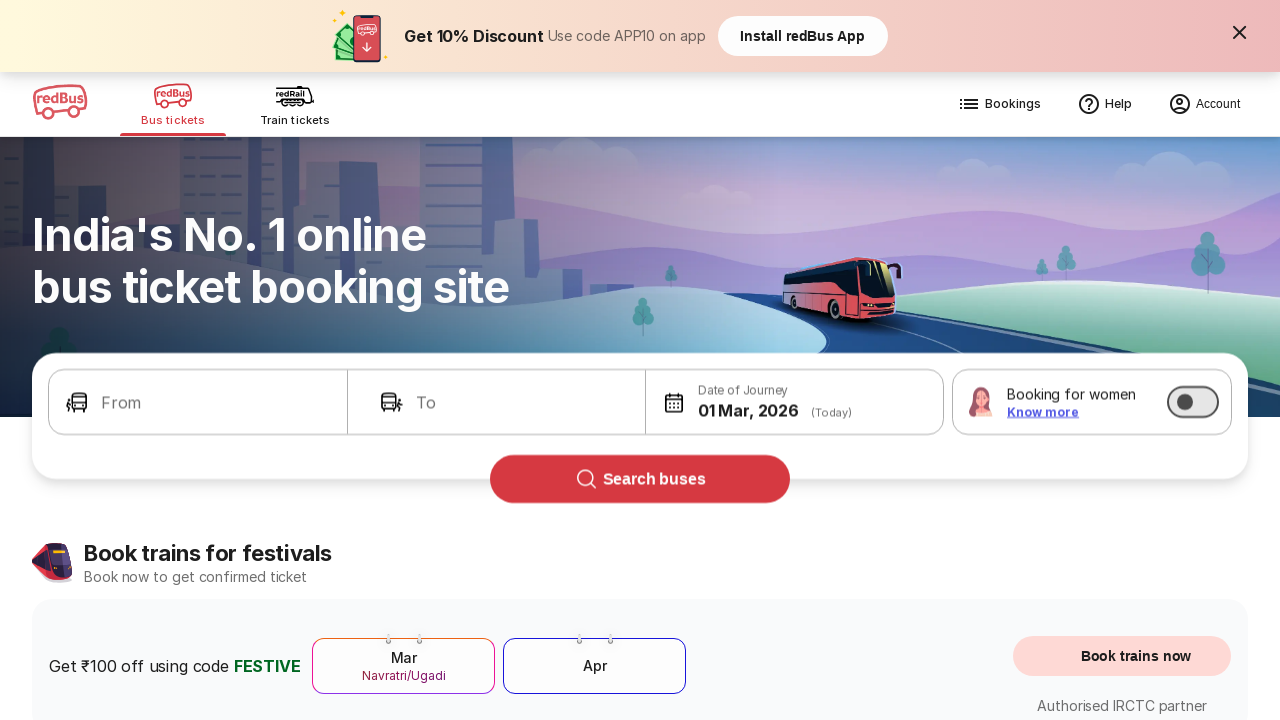

Scrolled to the bottom of the RedBus website using JavaScript
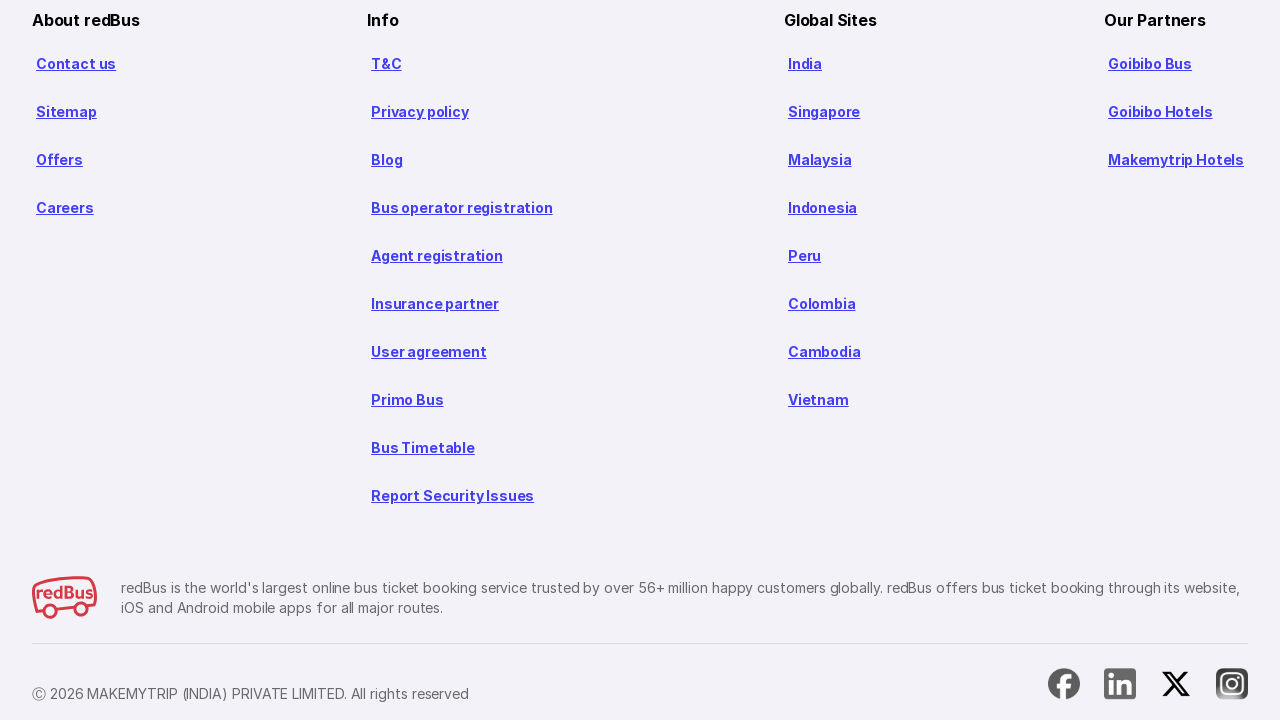

Waited 1 second for lazy-loaded content to load
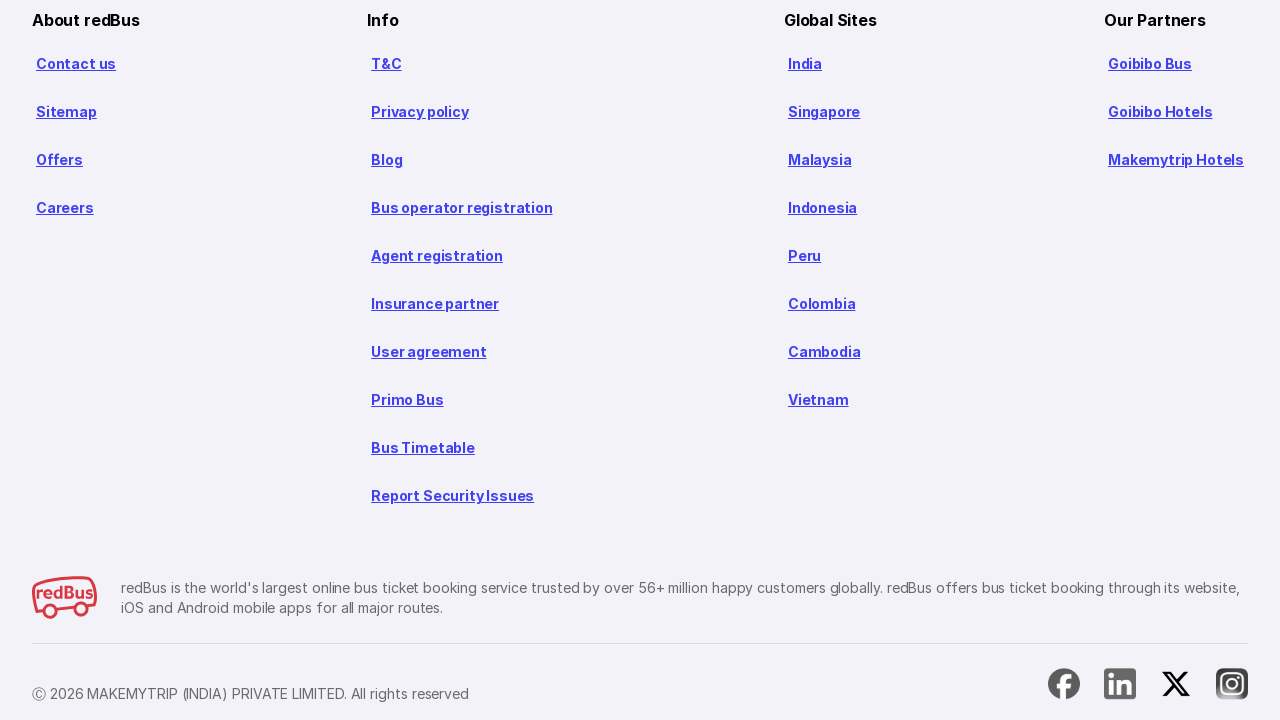

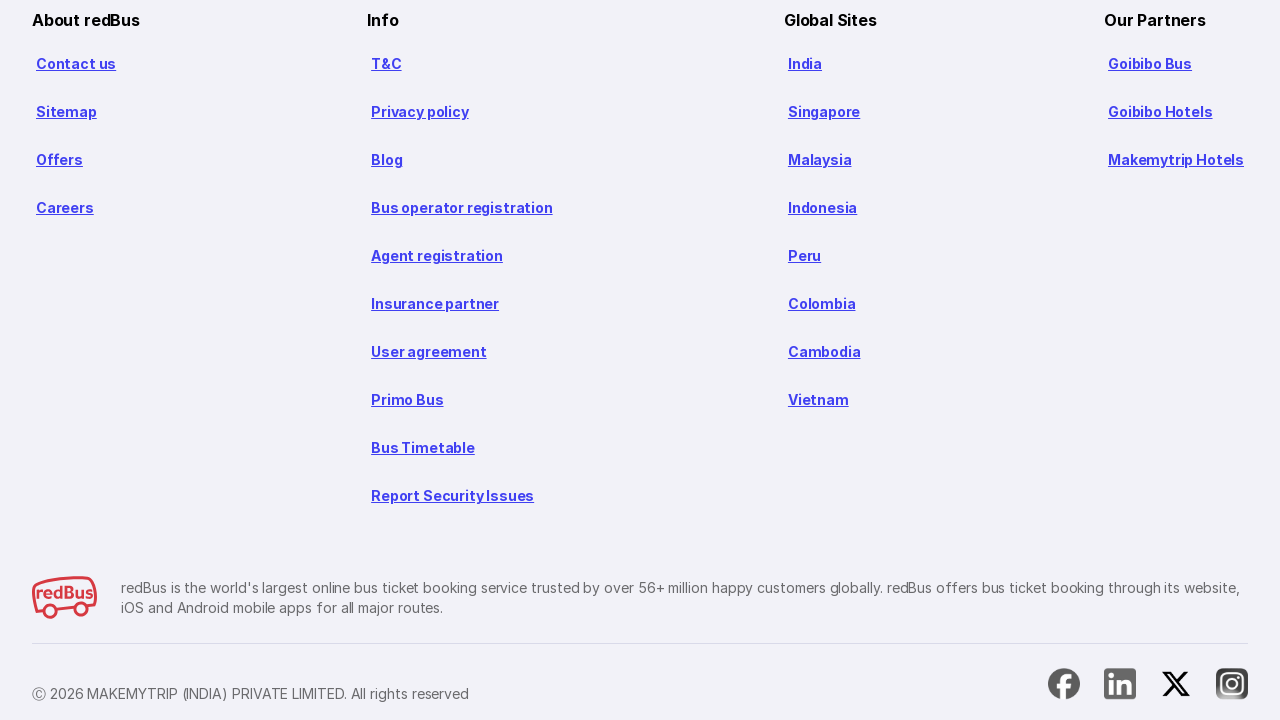